Tests double-click mouse event functionality by switching to an iframe and performing double-click actions on a div element

Starting URL: http://api.jquery.com/dblclick/

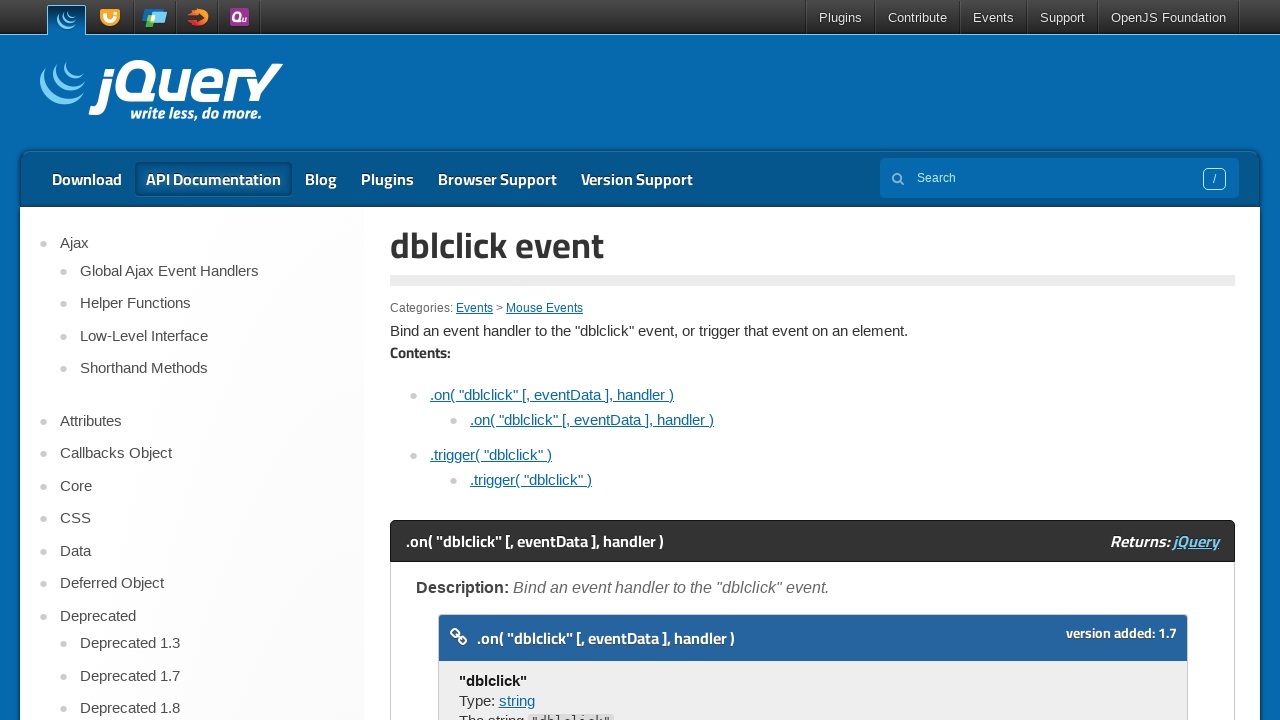

Located and switched to the first iframe
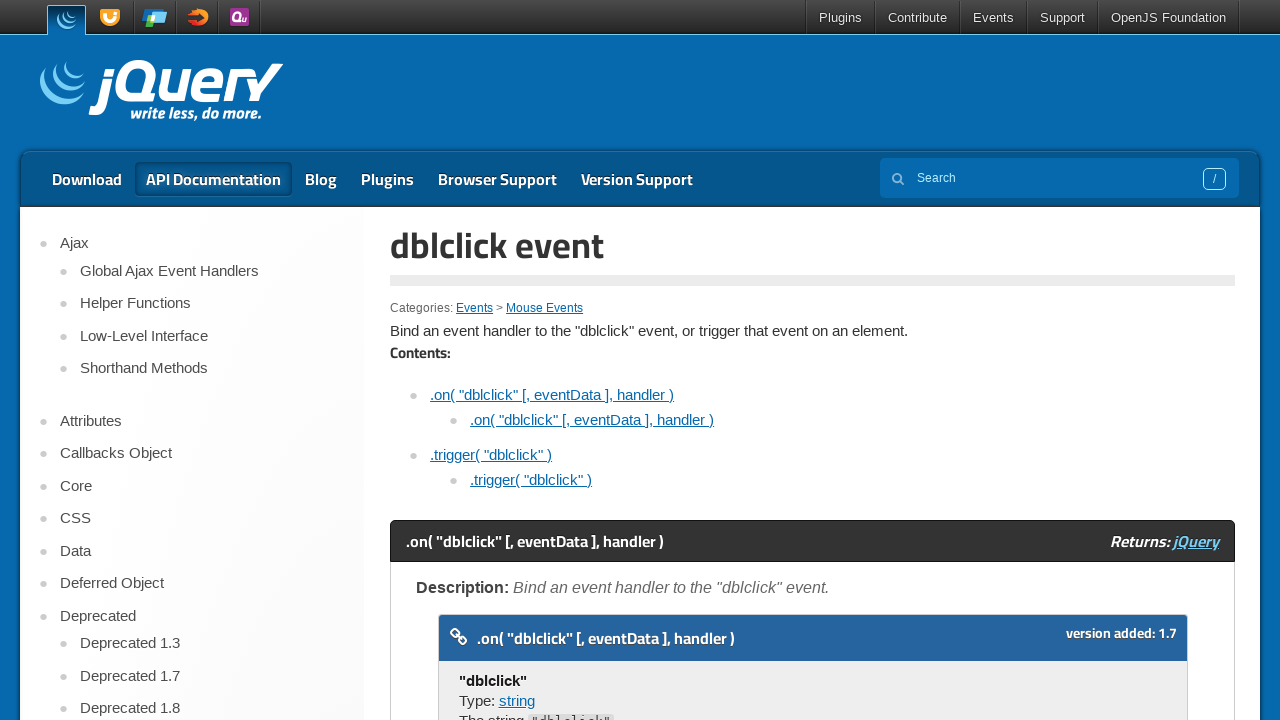

Performed first double-click on div element at (478, 360) on iframe >> nth=0 >> internal:control=enter-frame >> xpath=/html/body/div
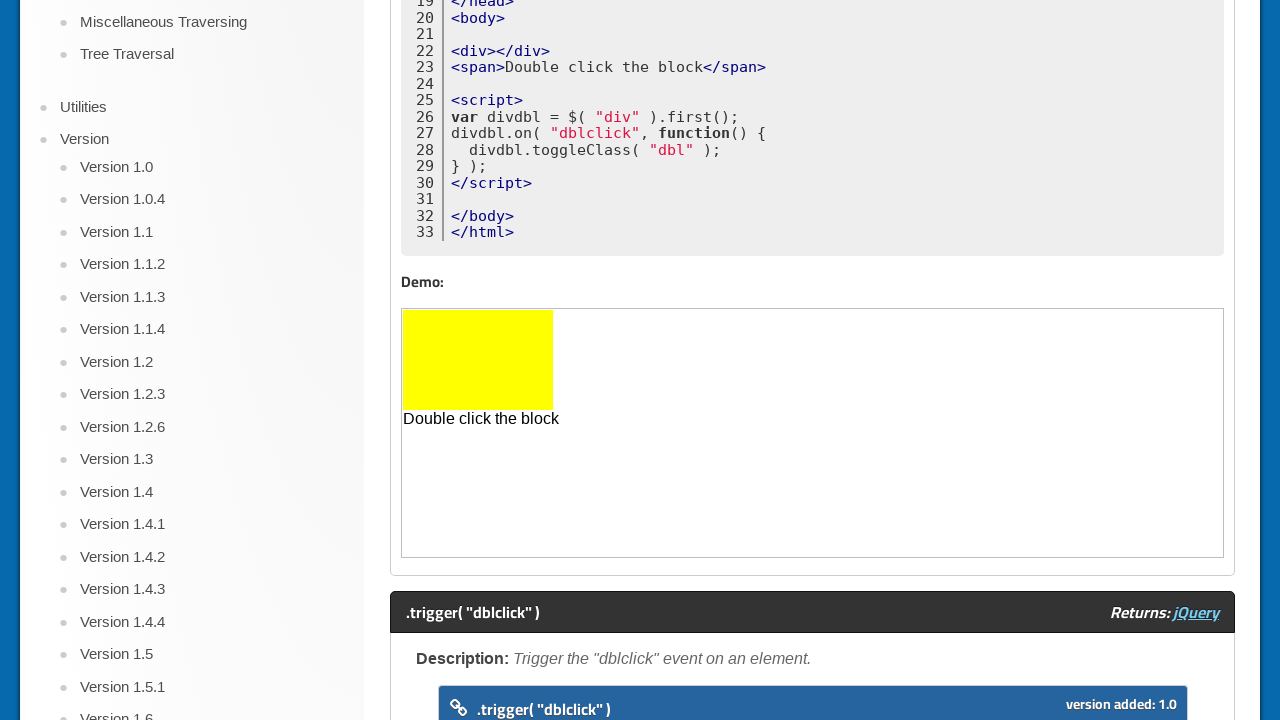

Performed second double-click on div element at (478, 360) on iframe >> nth=0 >> internal:control=enter-frame >> xpath=/html/body/div
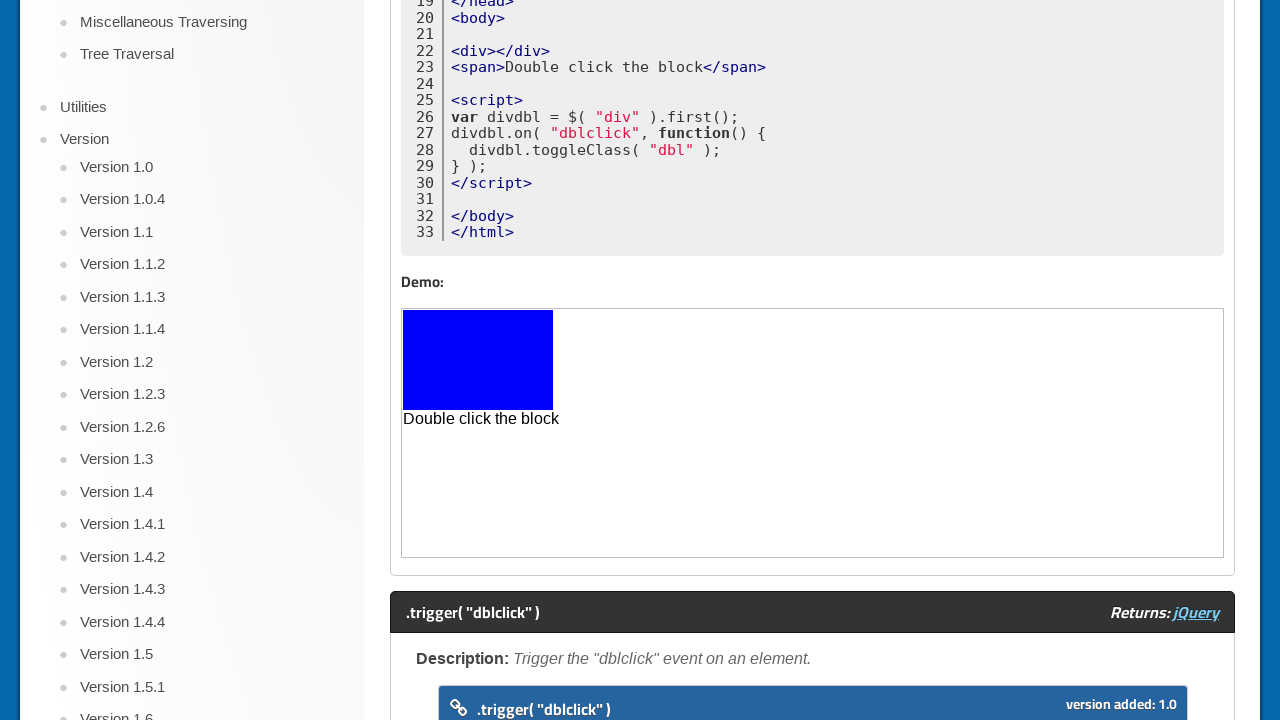

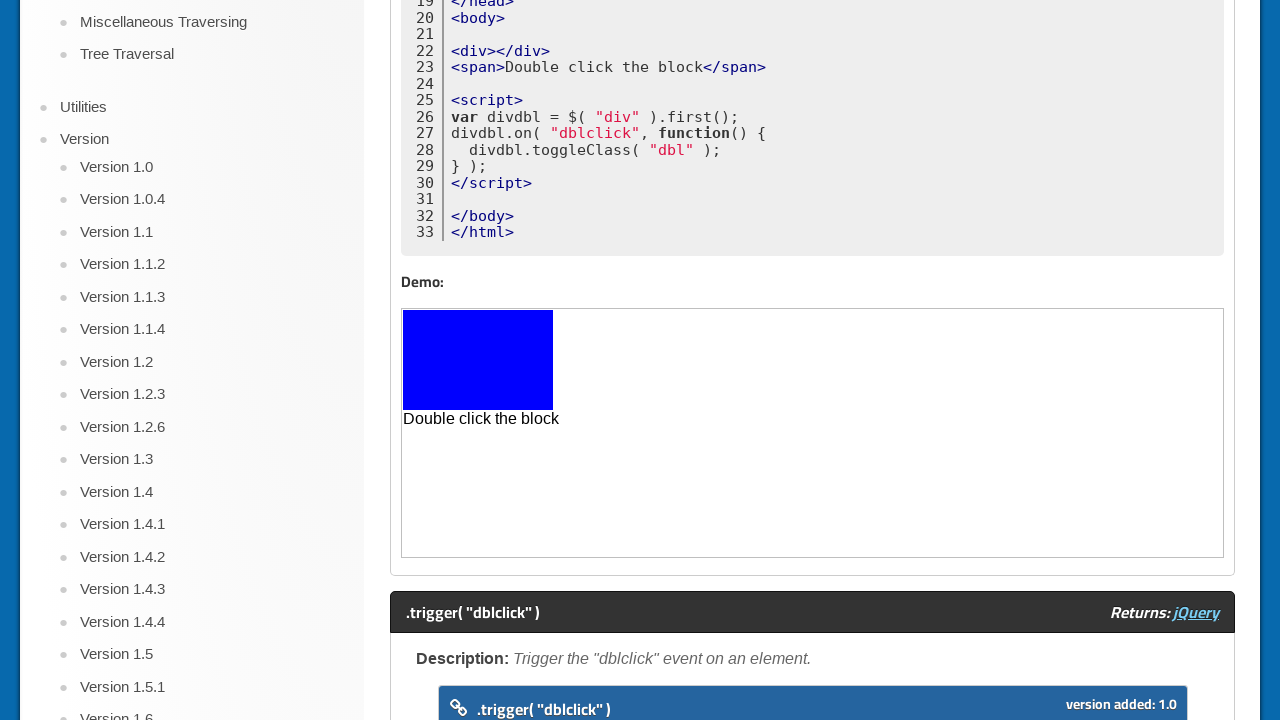